Tests searching in a book app that uses Shadow DOM by navigating through shadow roots to find and fill the search input field

Starting URL: https://books-pwakit.appspot.com/

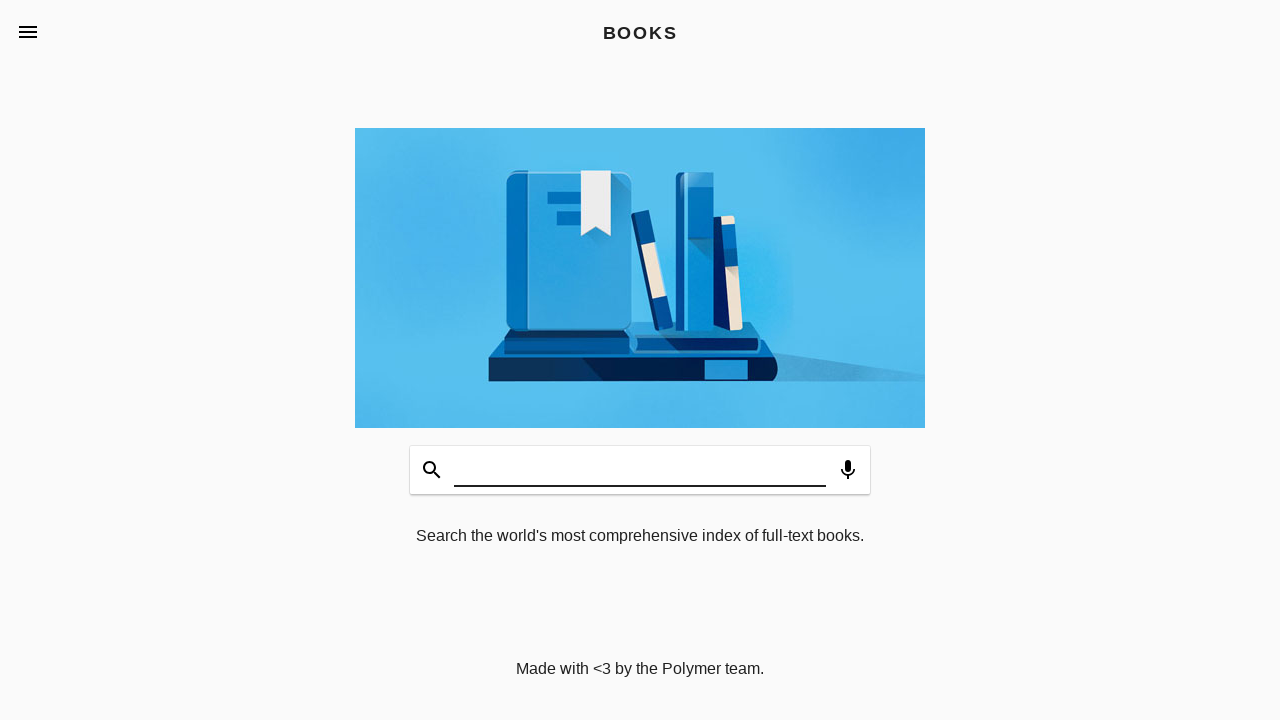

Located the book-app shadow host element
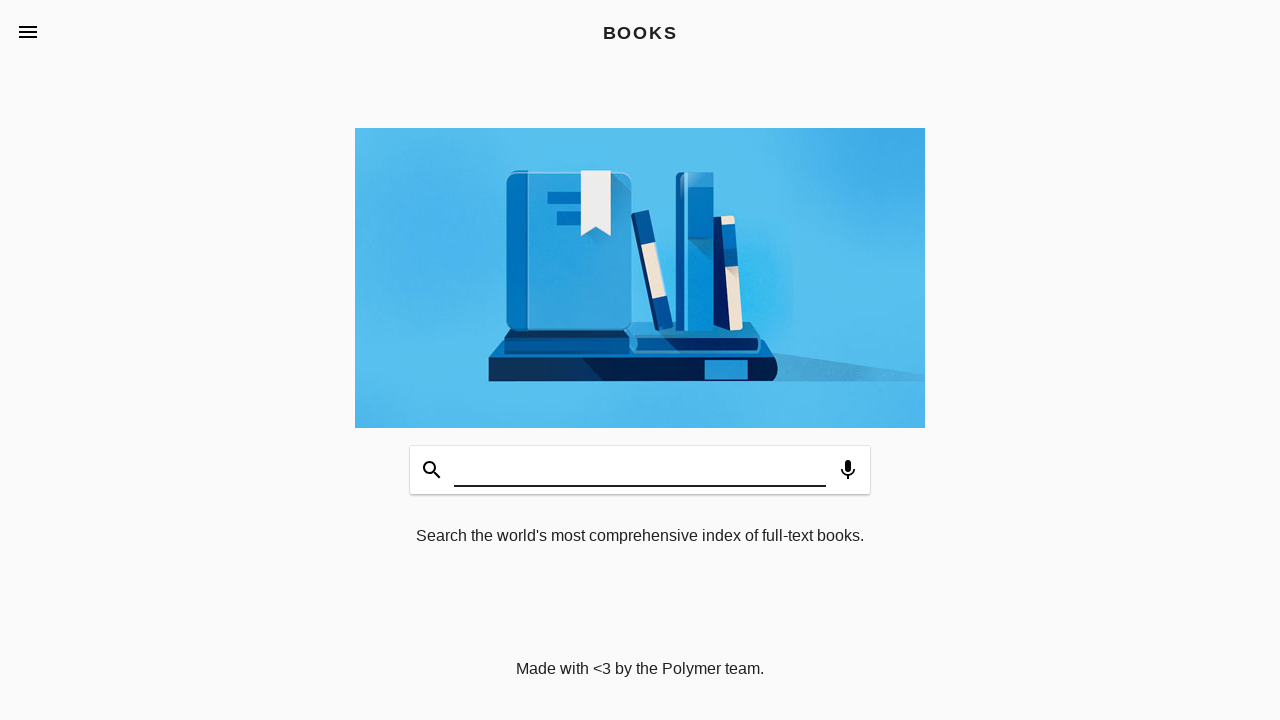

Navigated through shadow DOM and filled search input field with 'Testing' on book-app >> app-header app-toolbar.toolbar-bottom book-input-decorator input#inp
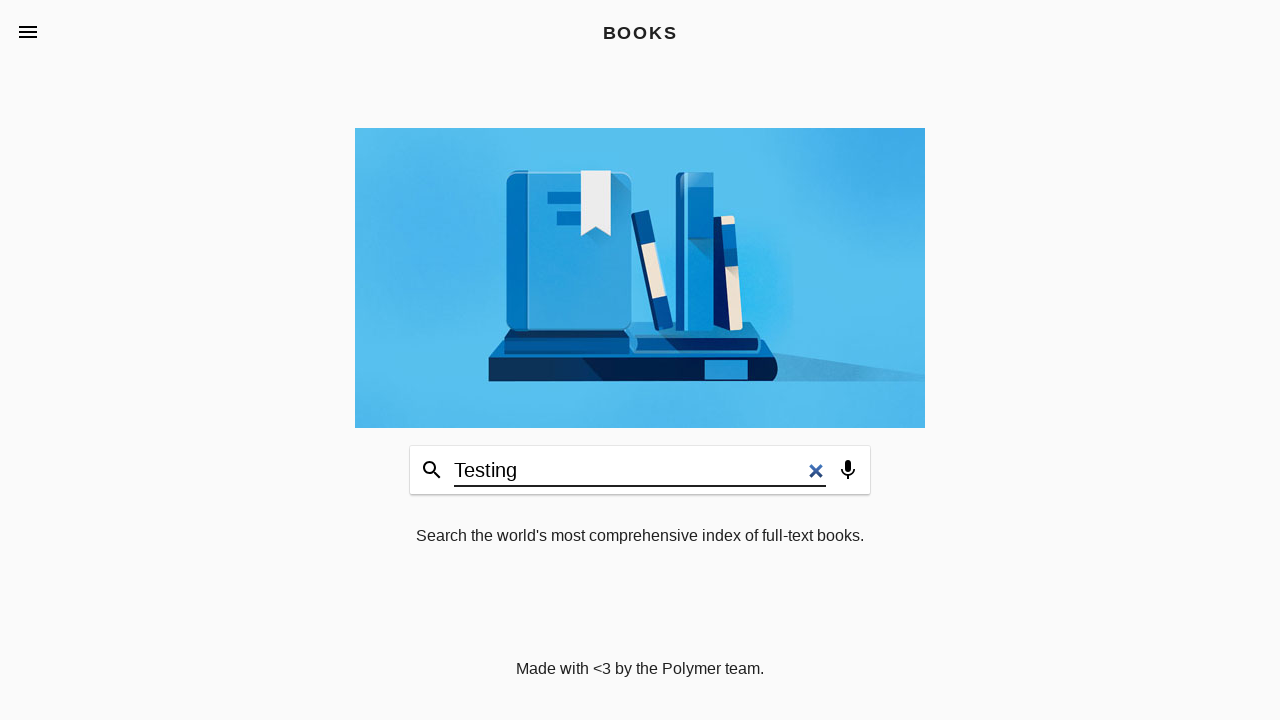

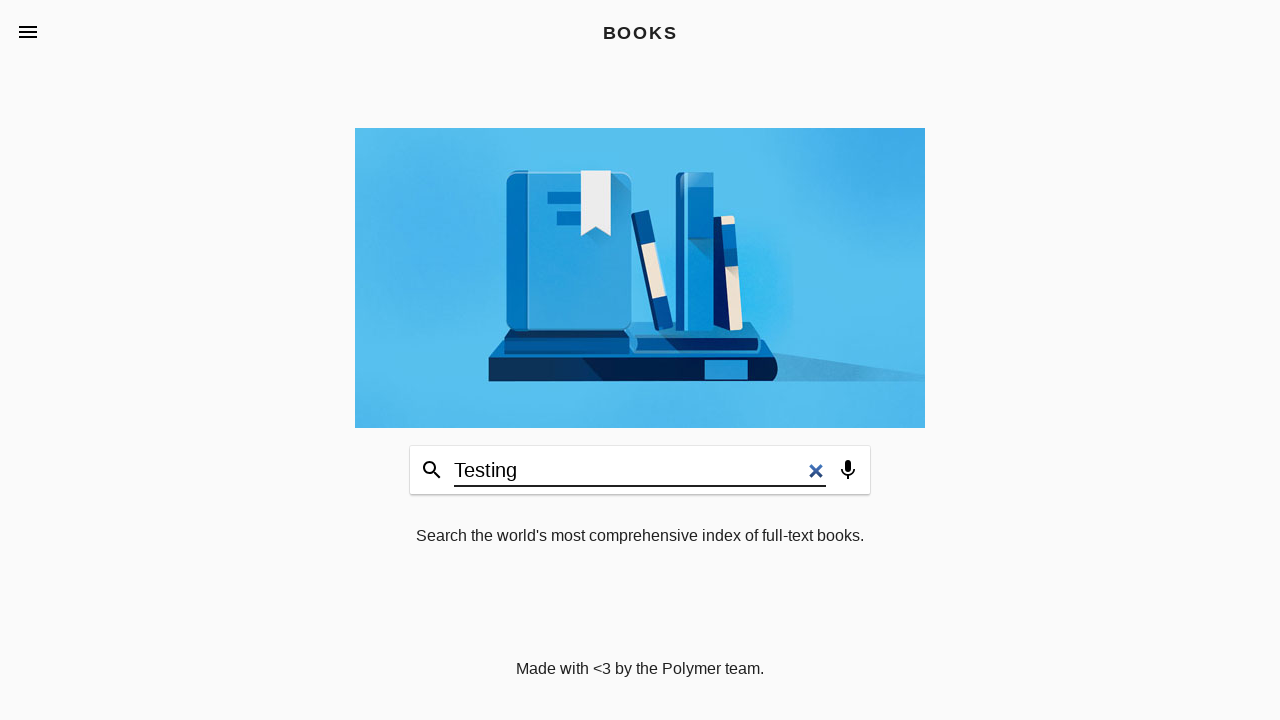